Tests single frame interaction by switching to a frame, entering text in a text field, and switching back to main content

Starting URL: https://demo.automationtesting.in/Frames.html

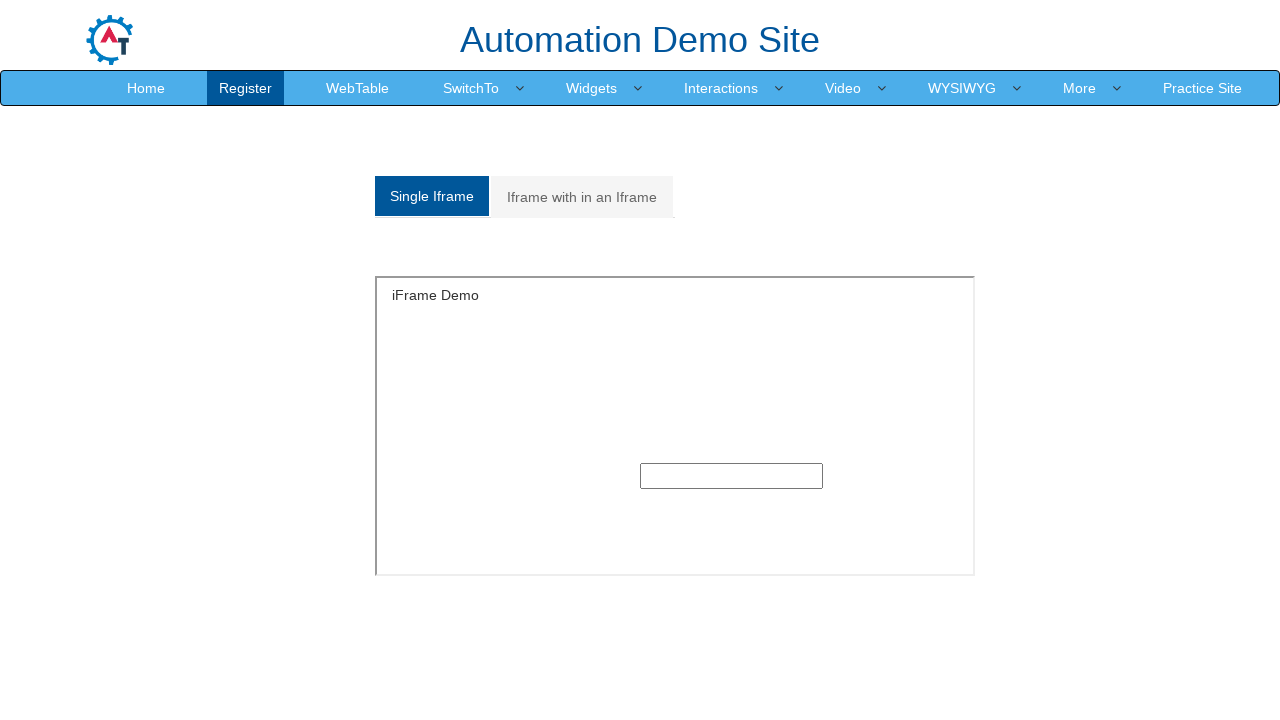

Located single frame with id 'singleframe'
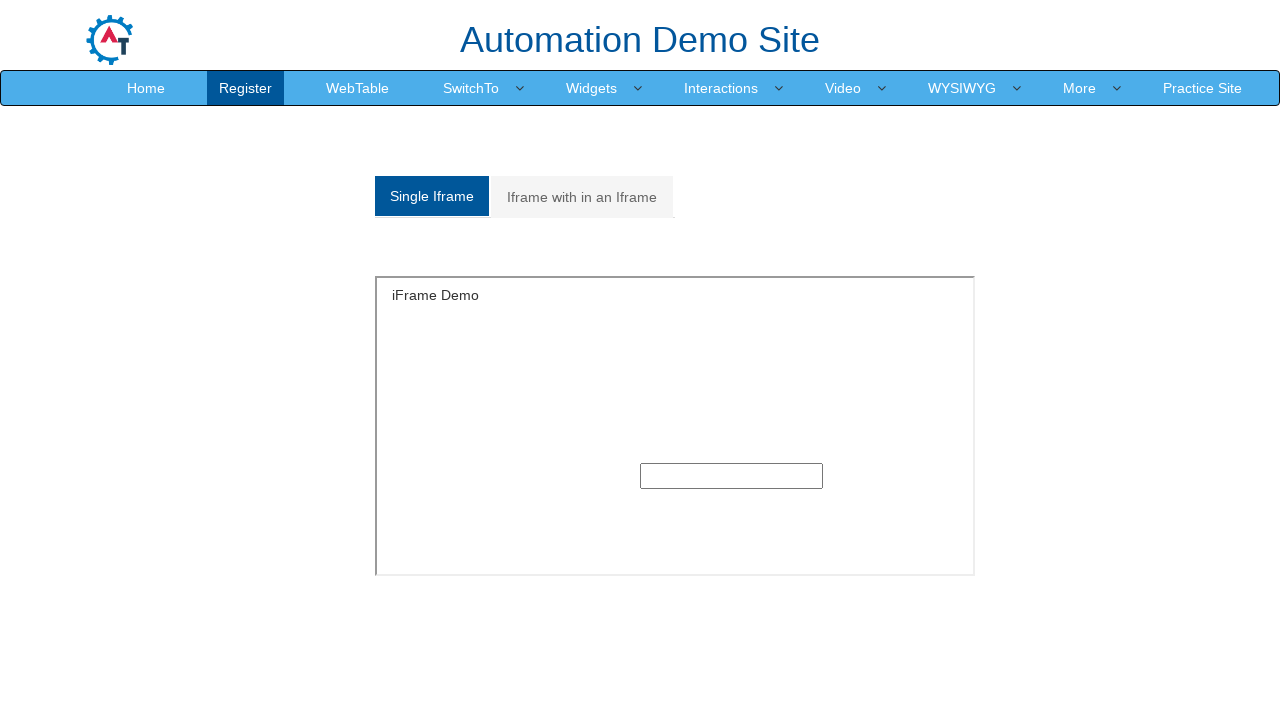

Entered 'Hello, Frame!' text into text field within the frame on iframe#singleframe >> internal:control=enter-frame >> input[type='text']
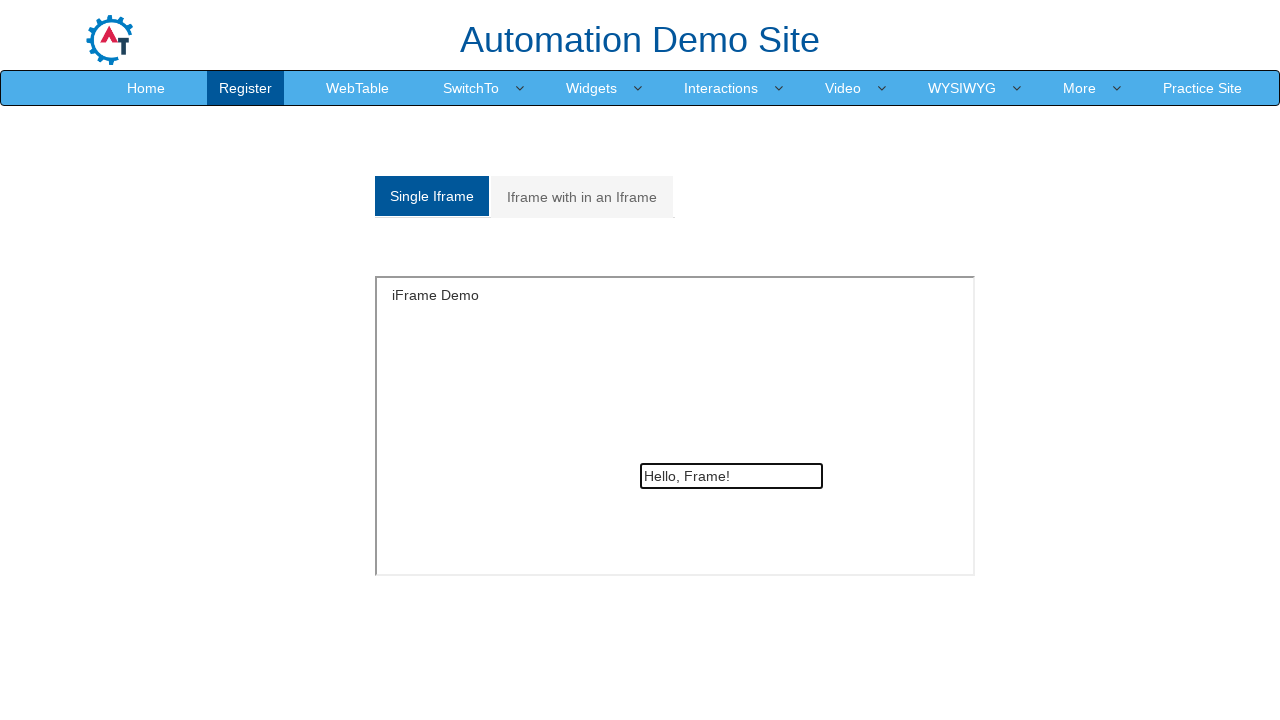

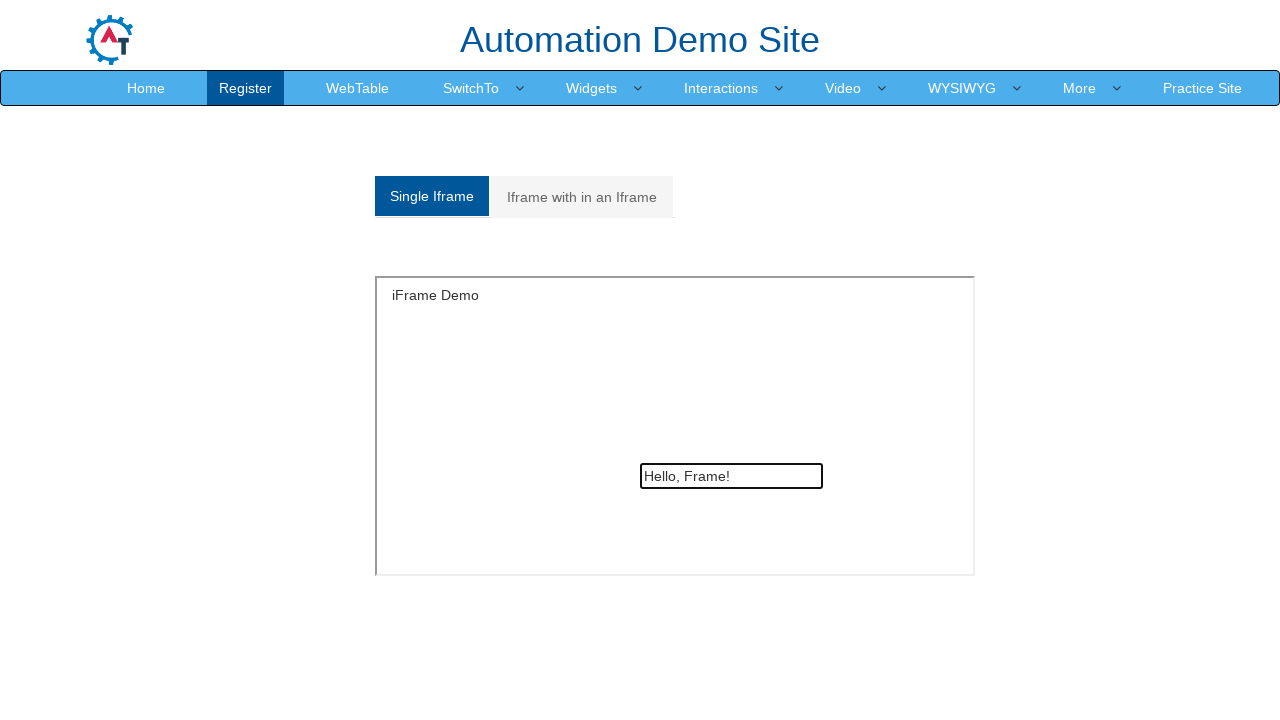